Tests the notification message page by clicking the "Click here" link repeatedly until receiving an "Action successful" notification, demonstrating retry logic for non-deterministic UI behavior.

Starting URL: https://the-internet.herokuapp.com/notification_message_rendered

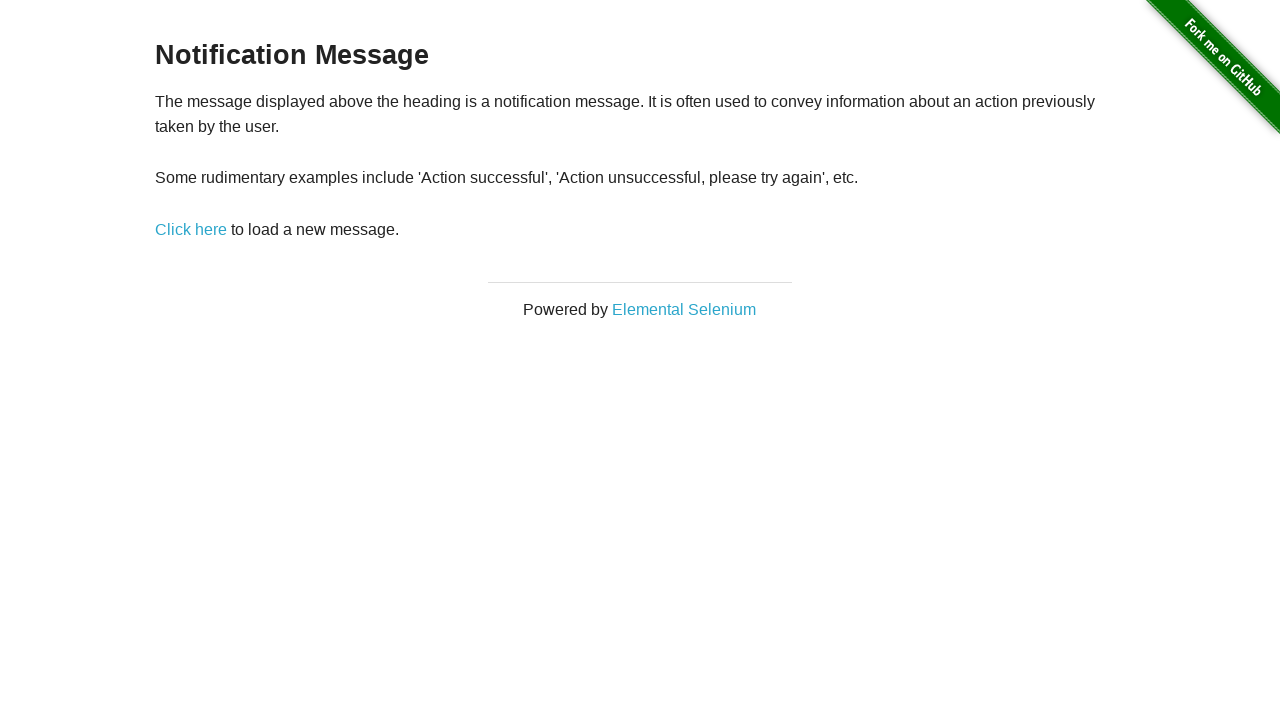

Waited for page title selector to be visible
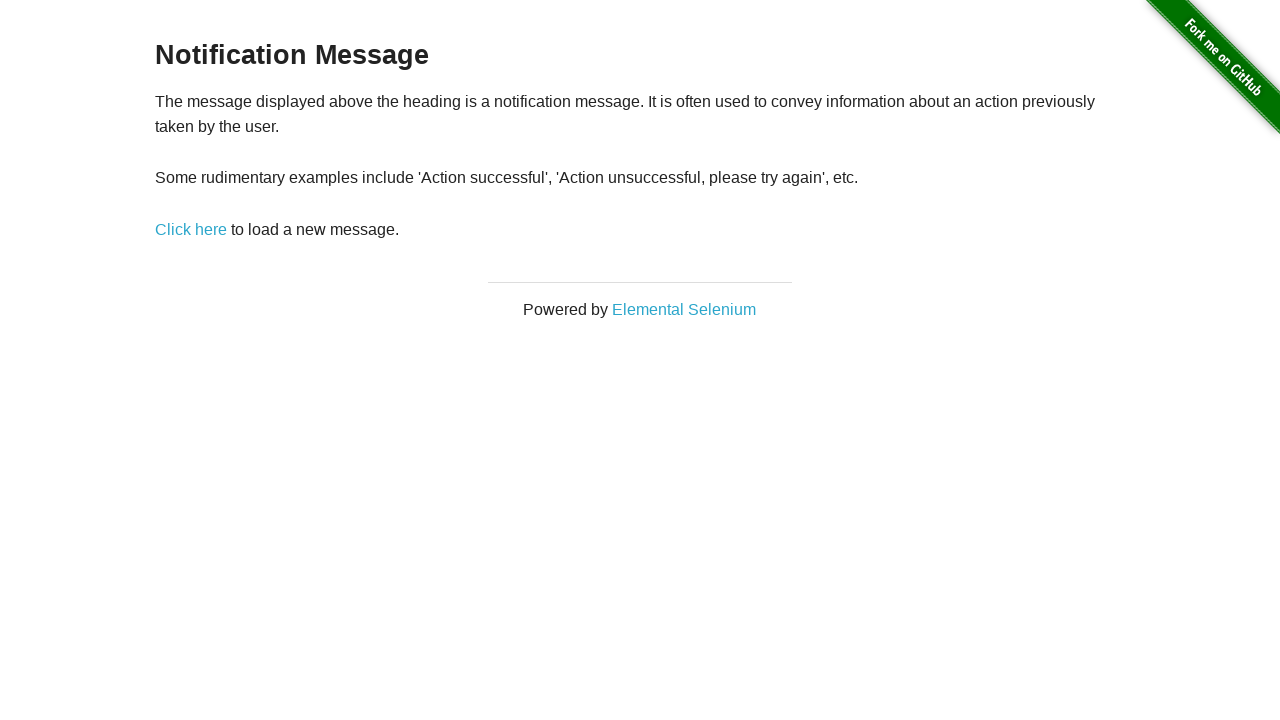

Clicked 'Click here' link (attempt 1) at (191, 229) on text=Click here
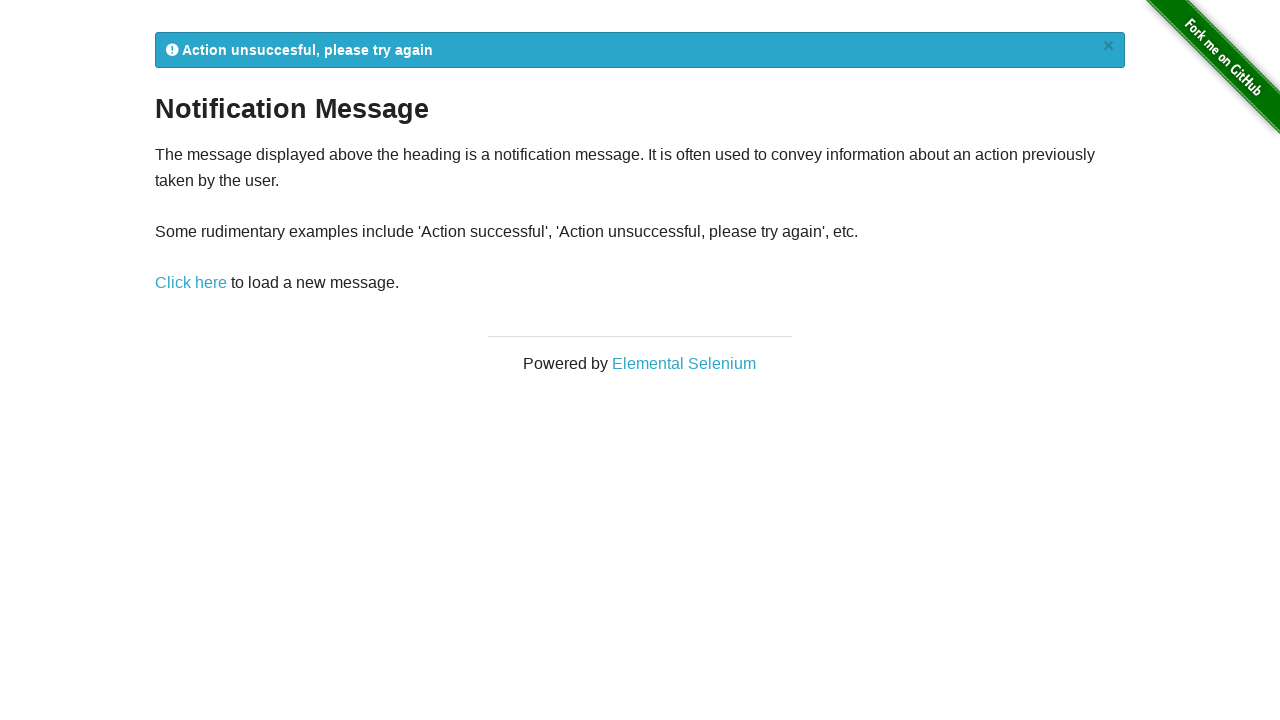

Waited 500ms for notification to appear
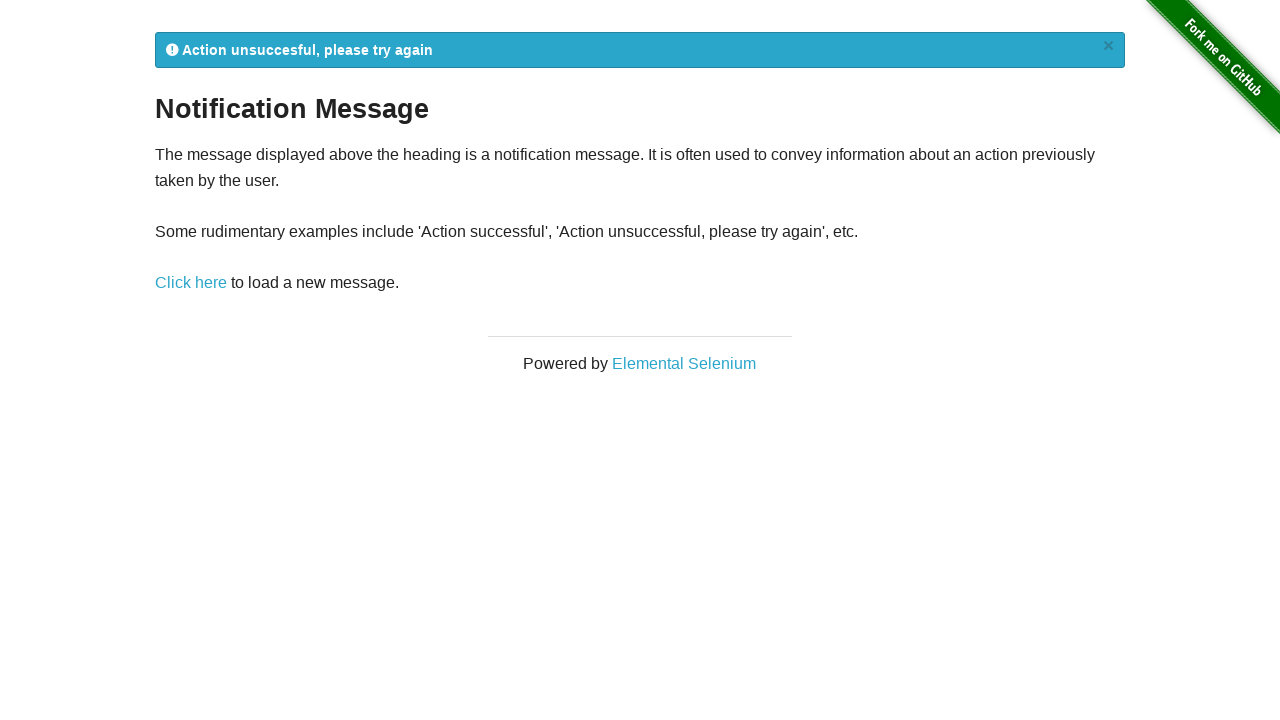

Retrieved notification text: '
            Action unsuccesful, please try again
            ×
          '
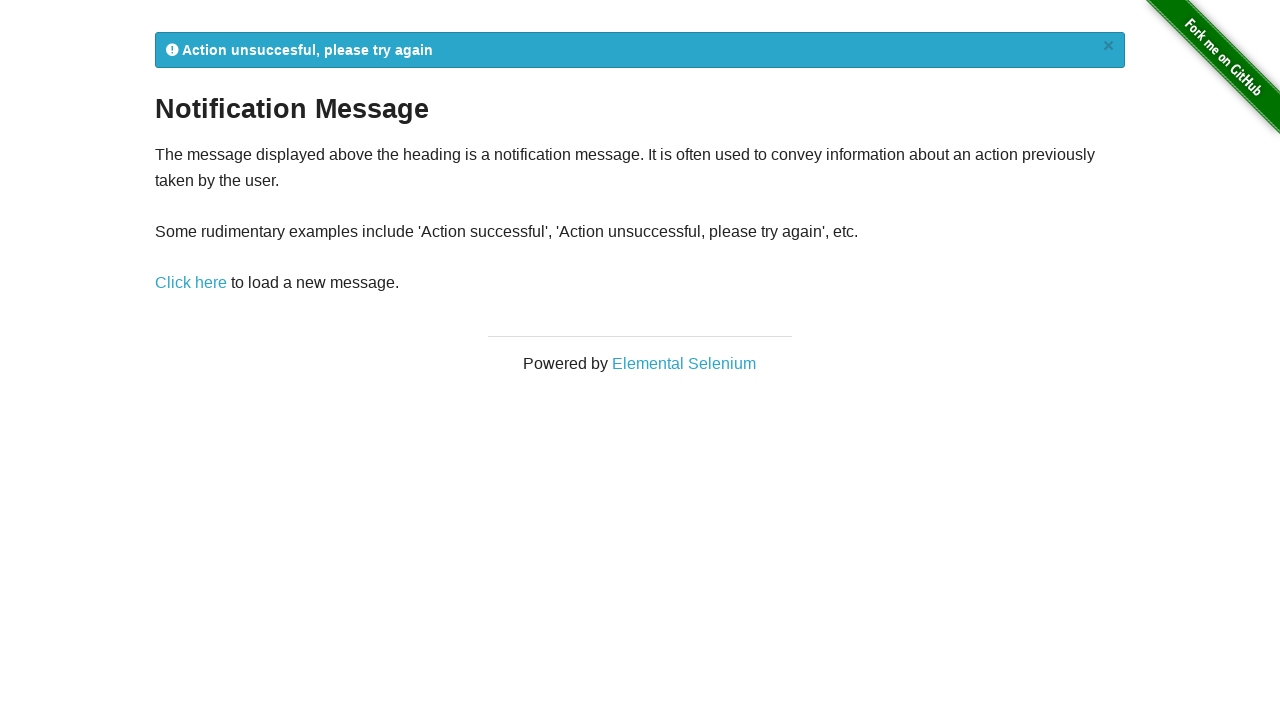

Clicked 'Click here' link (attempt 2) at (191, 283) on text=Click here
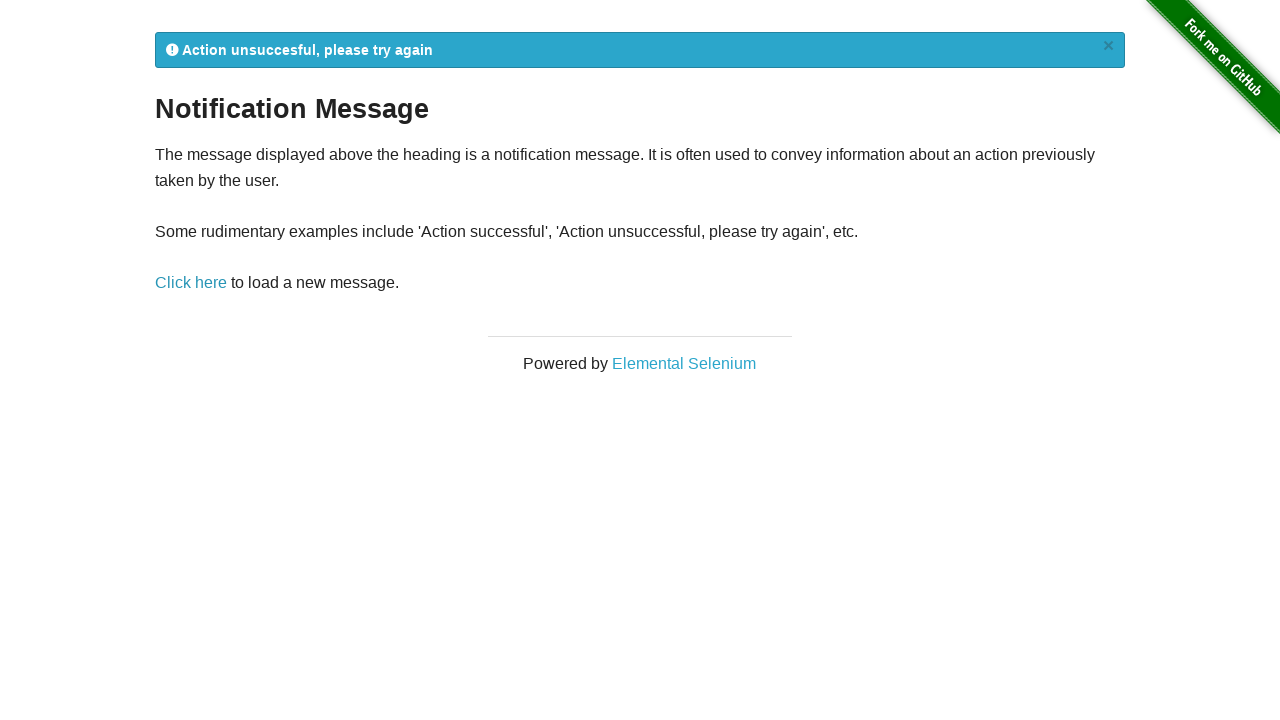

Waited 500ms for notification to appear
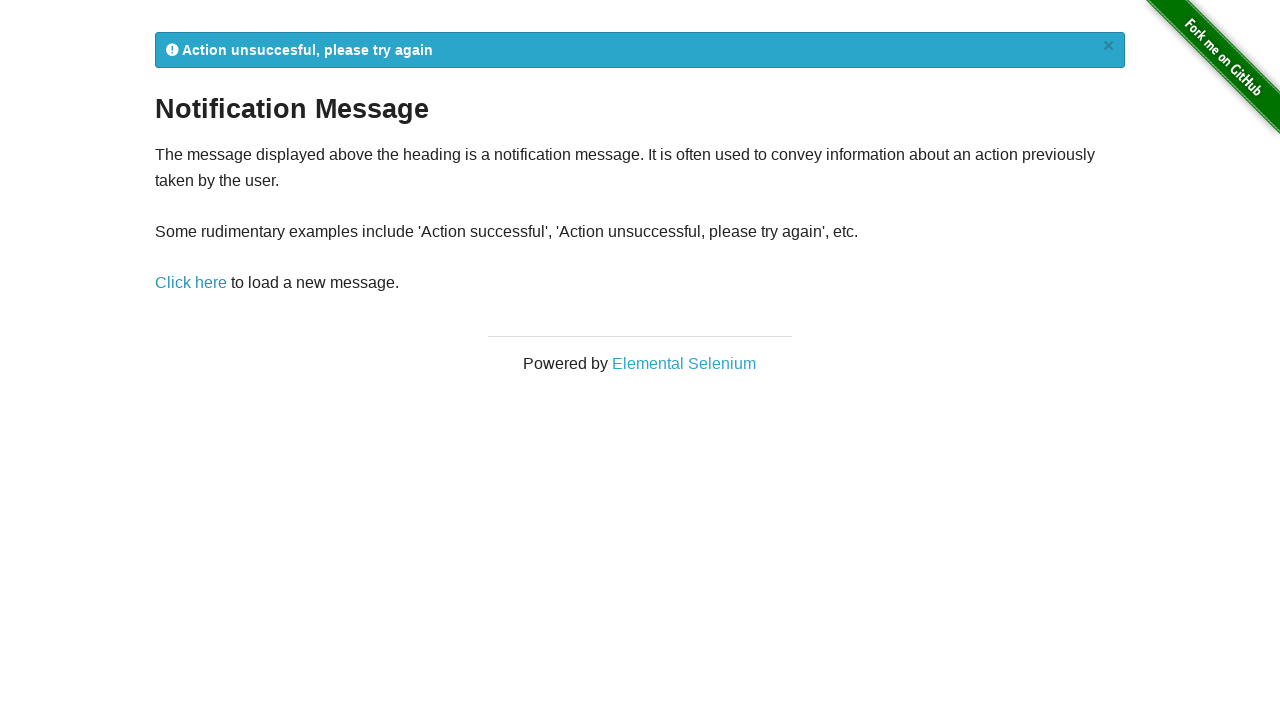

Retrieved notification text: '
            Action unsuccesful, please try again
            ×
          '
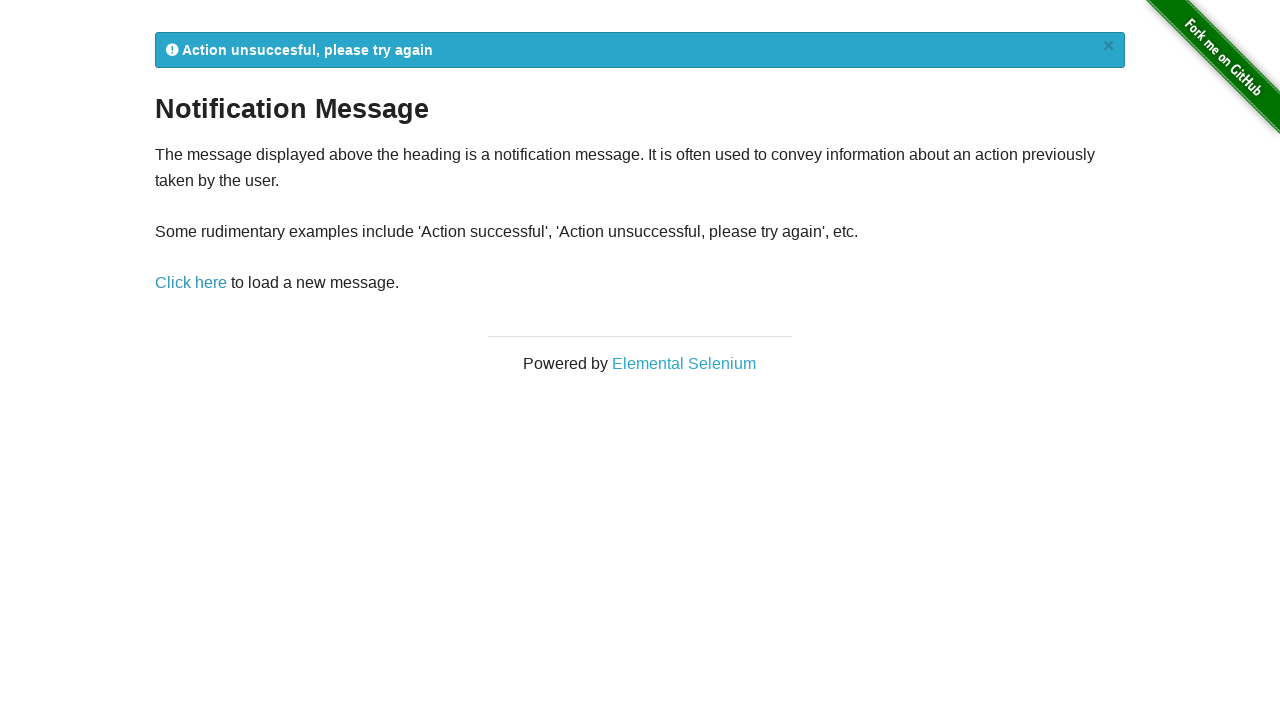

Clicked 'Click here' link (attempt 3) at (191, 283) on text=Click here
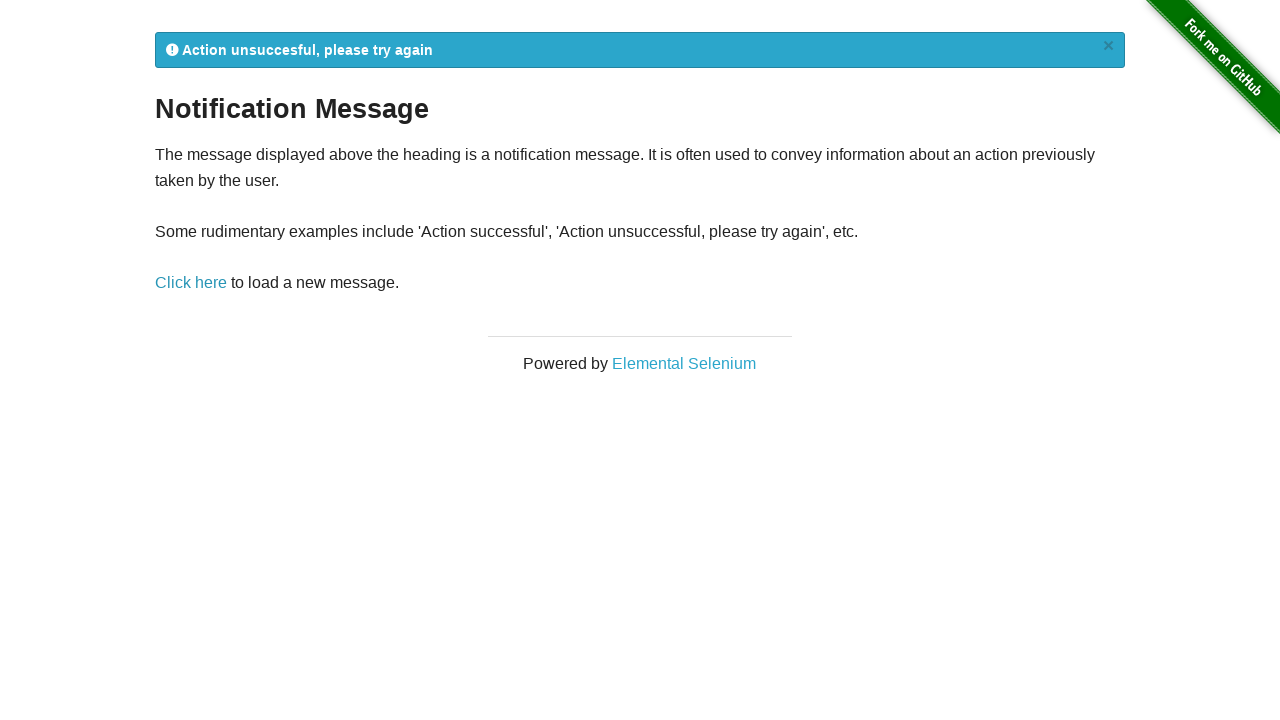

Waited 500ms for notification to appear
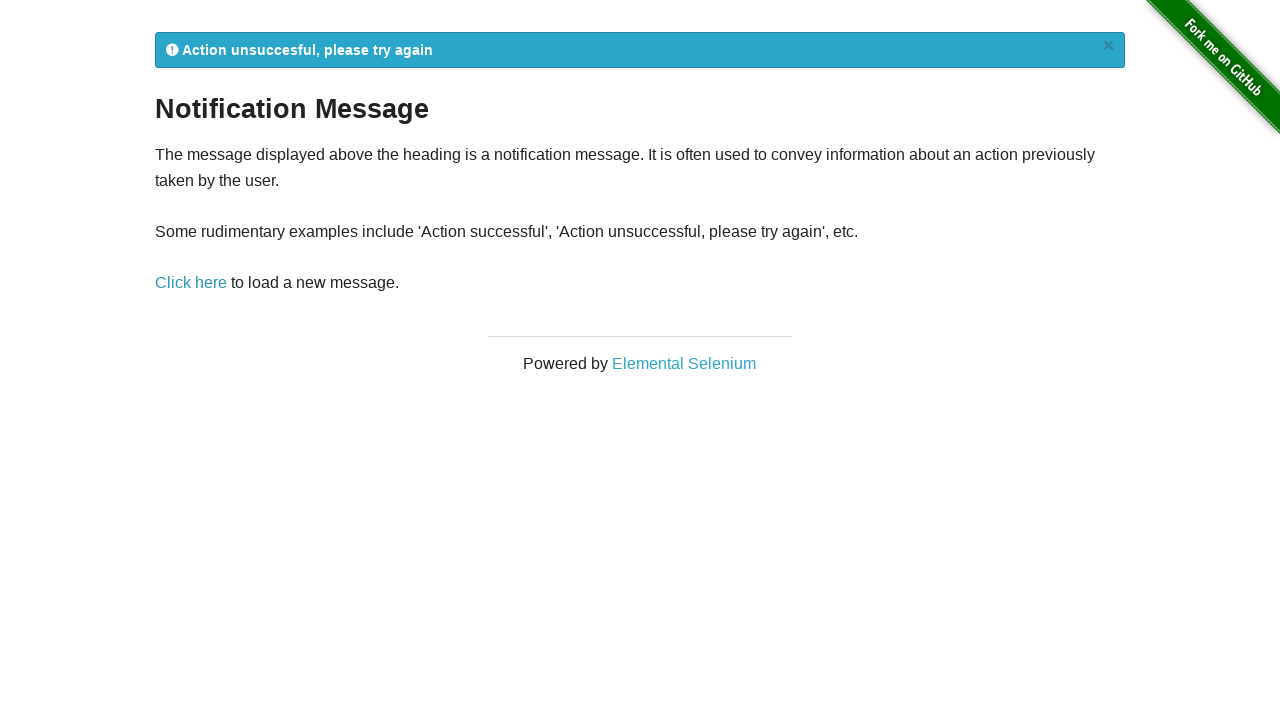

Retrieved notification text: '
            Action unsuccesful, please try again
            ×
          '
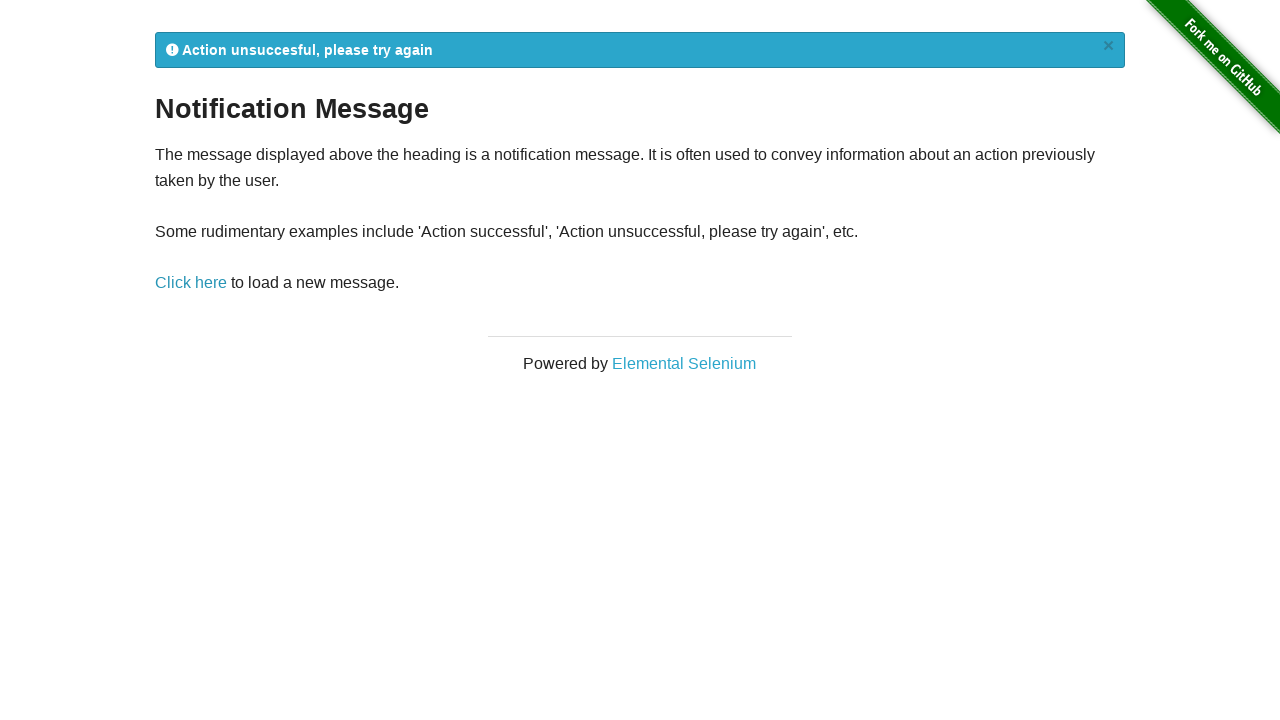

Clicked 'Click here' link (attempt 4) at (191, 283) on text=Click here
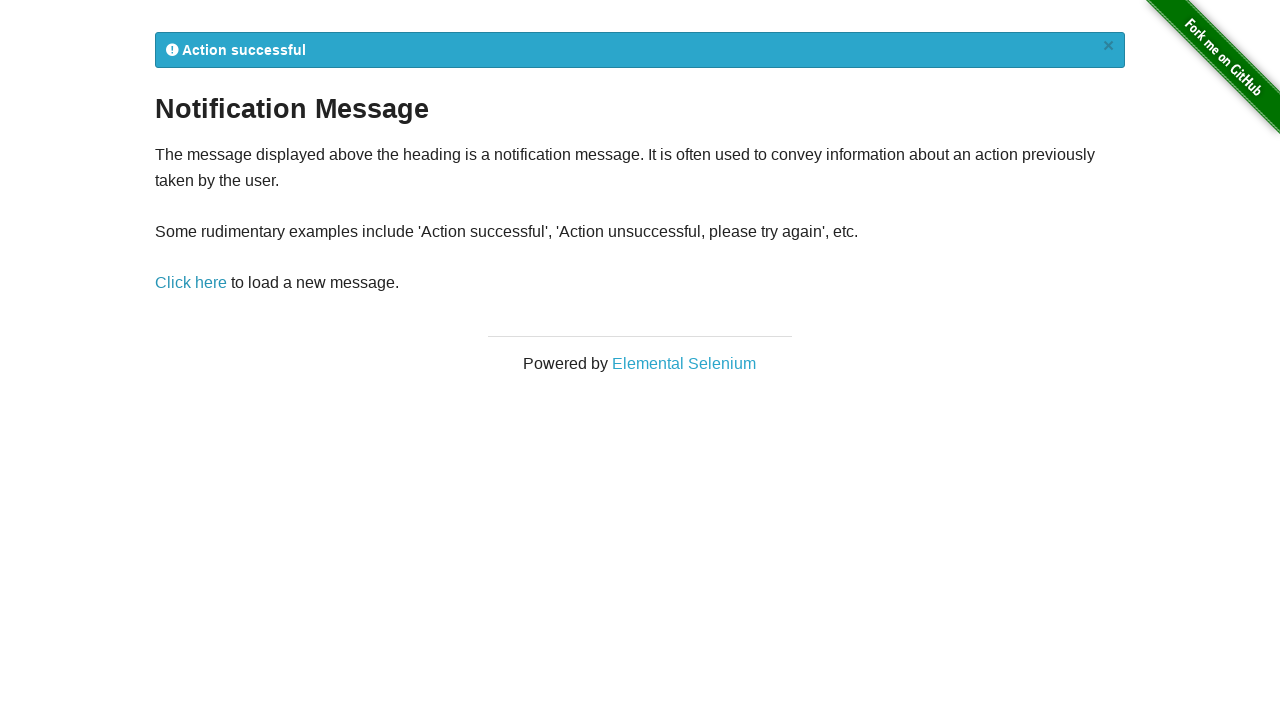

Waited 500ms for notification to appear
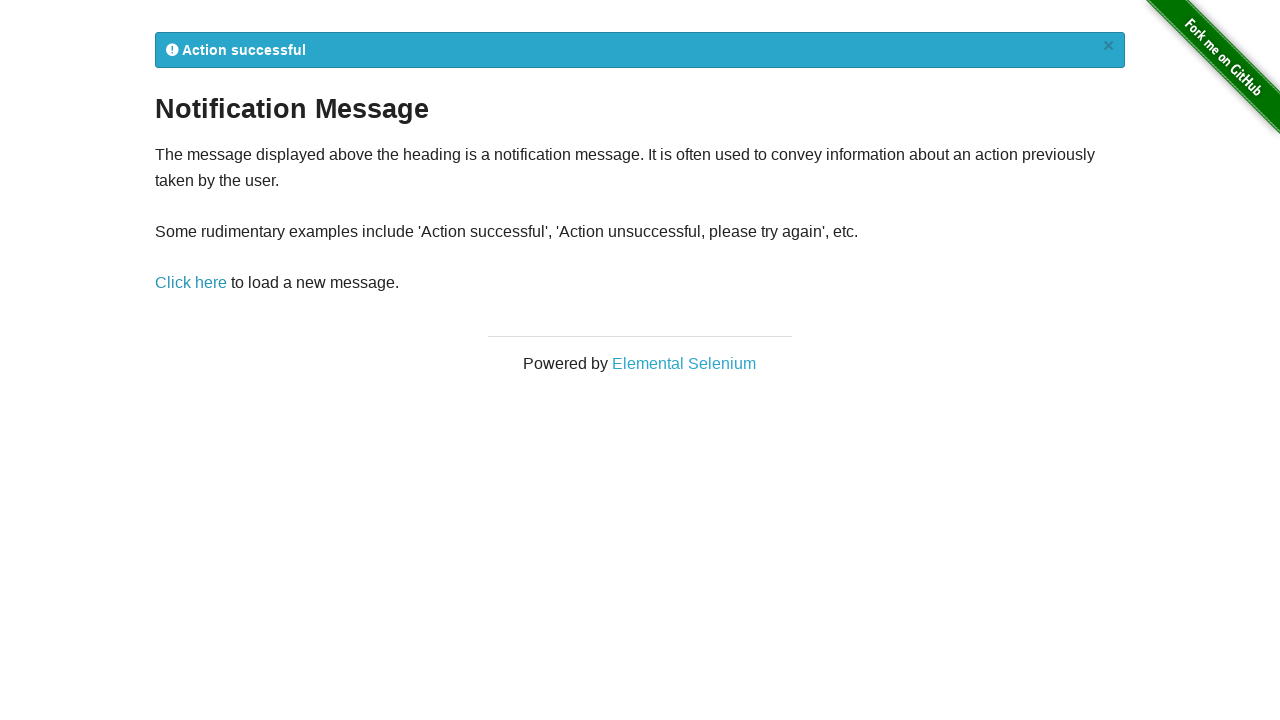

Retrieved notification text: '
            Action successful
            ×
          '
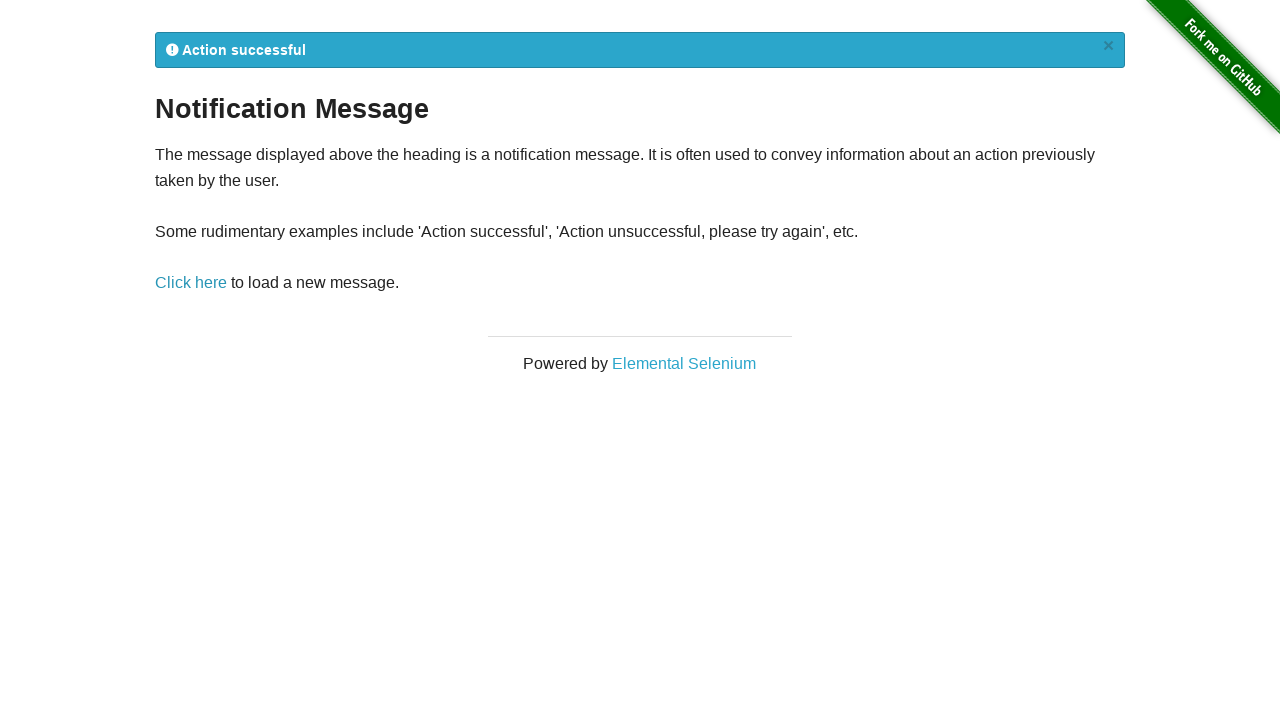

Success notification detected - retry loop completed
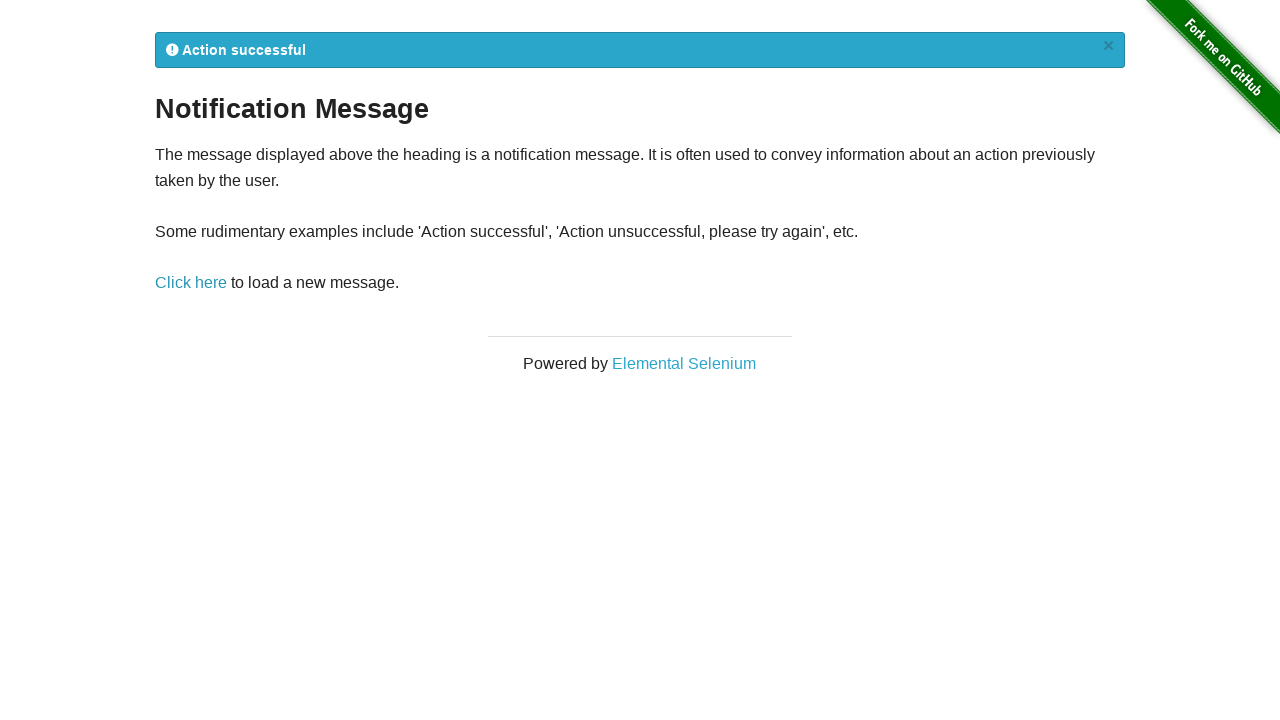

Assertion passed - 'Action successful' notification was received
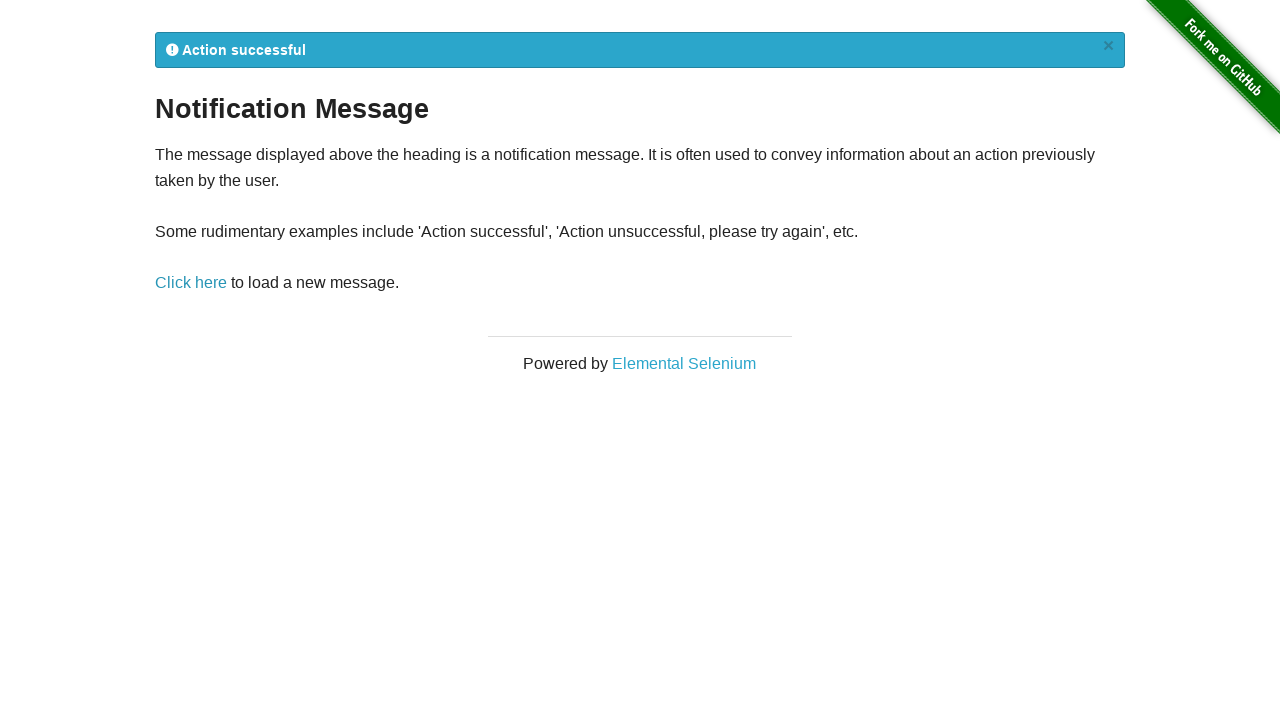

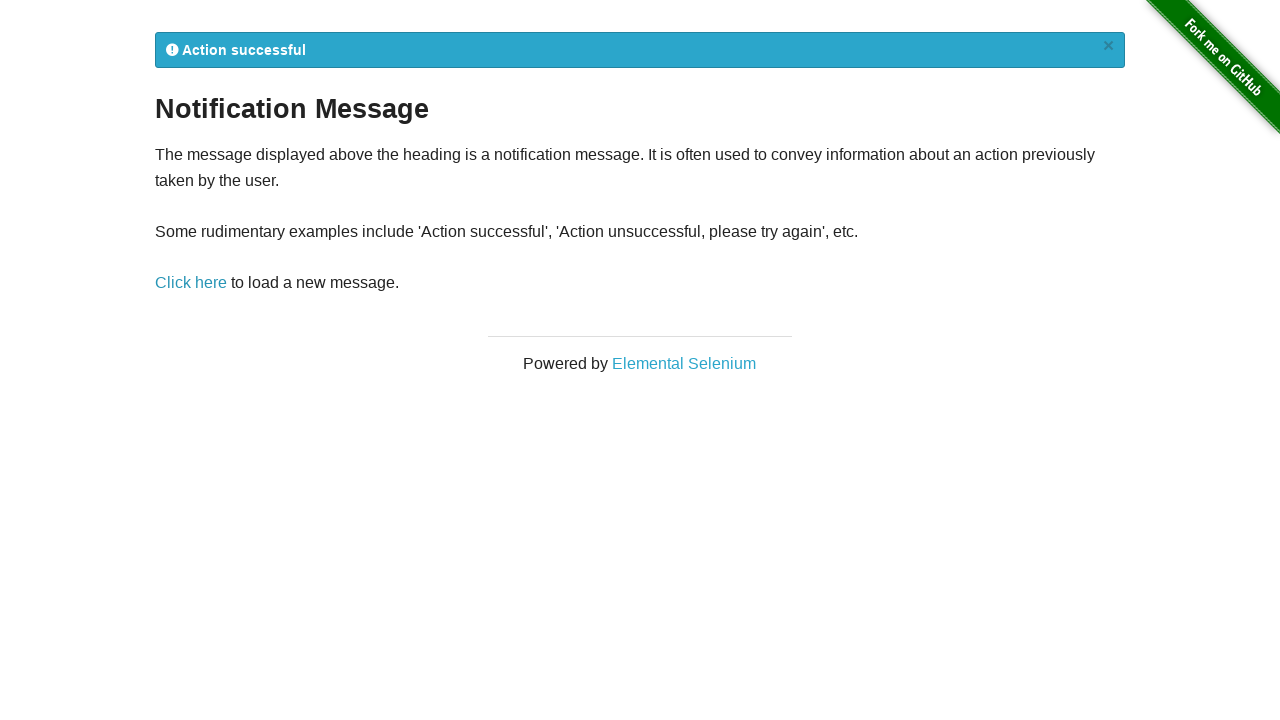